Tests dynamic data loading by clicking a button to load new user information and retrieving the displayed first name

Starting URL: https://syntaxprojects.com/dynamic-data-loading-demo.php

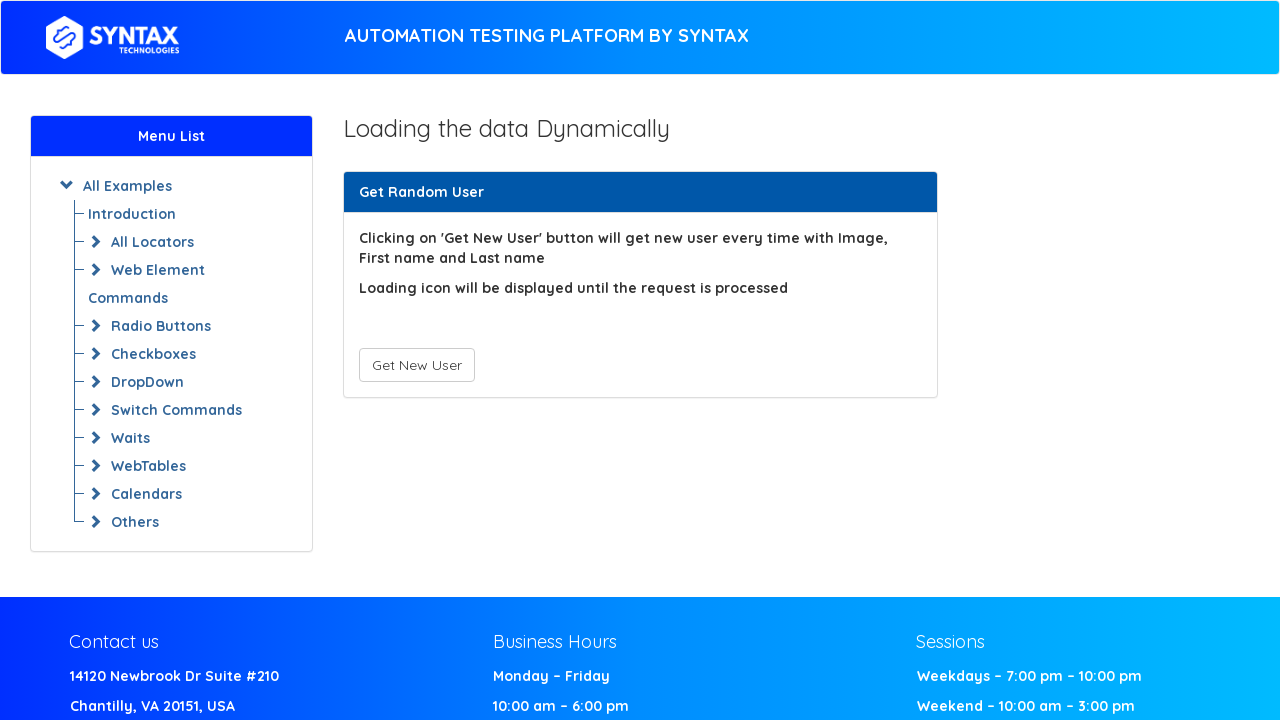

Clicked 'Get New User' button to trigger dynamic data loading at (416, 365) on xpath=//button[text()='Get New User']
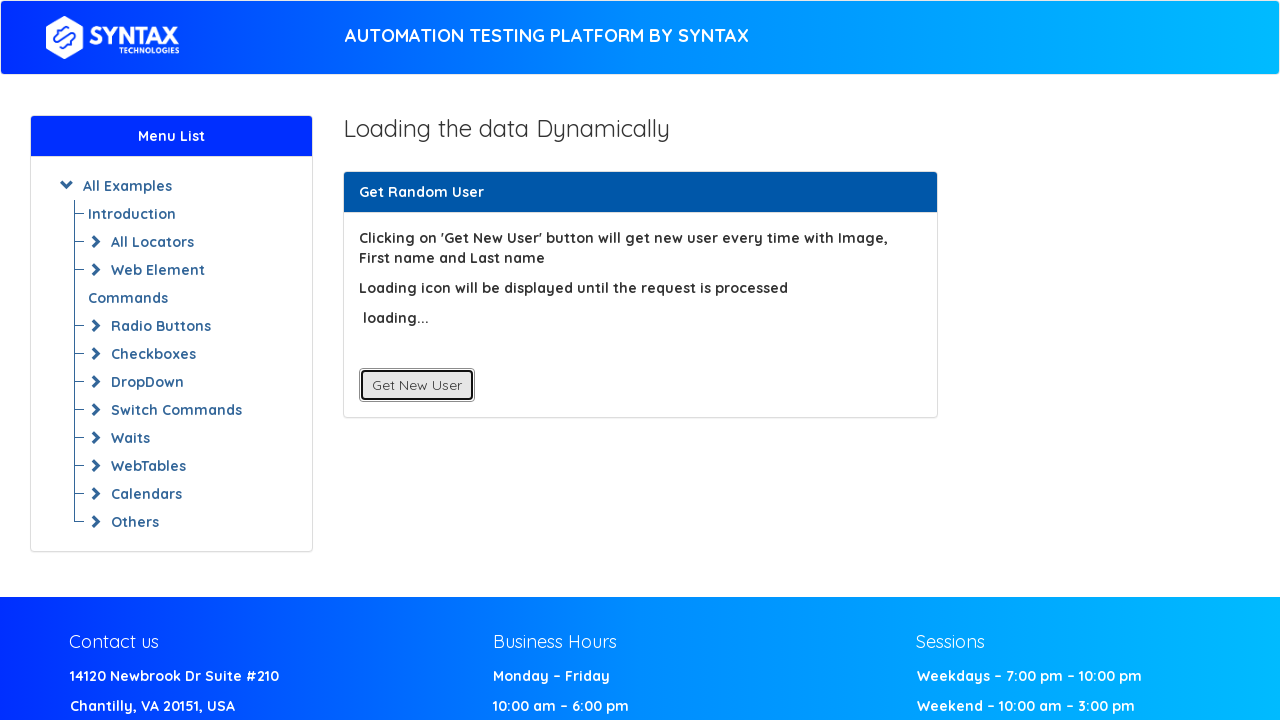

Waited for first name element to appear with loaded user data
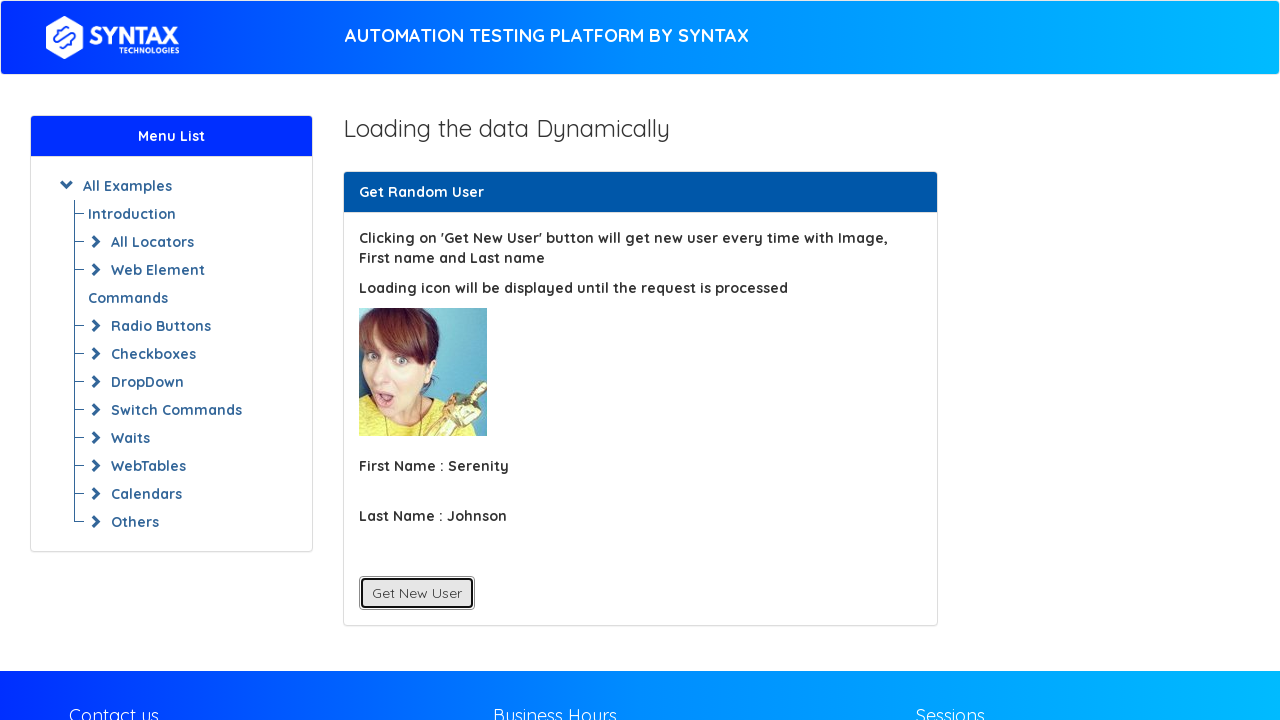

Retrieved first name text: First Name : Serenity
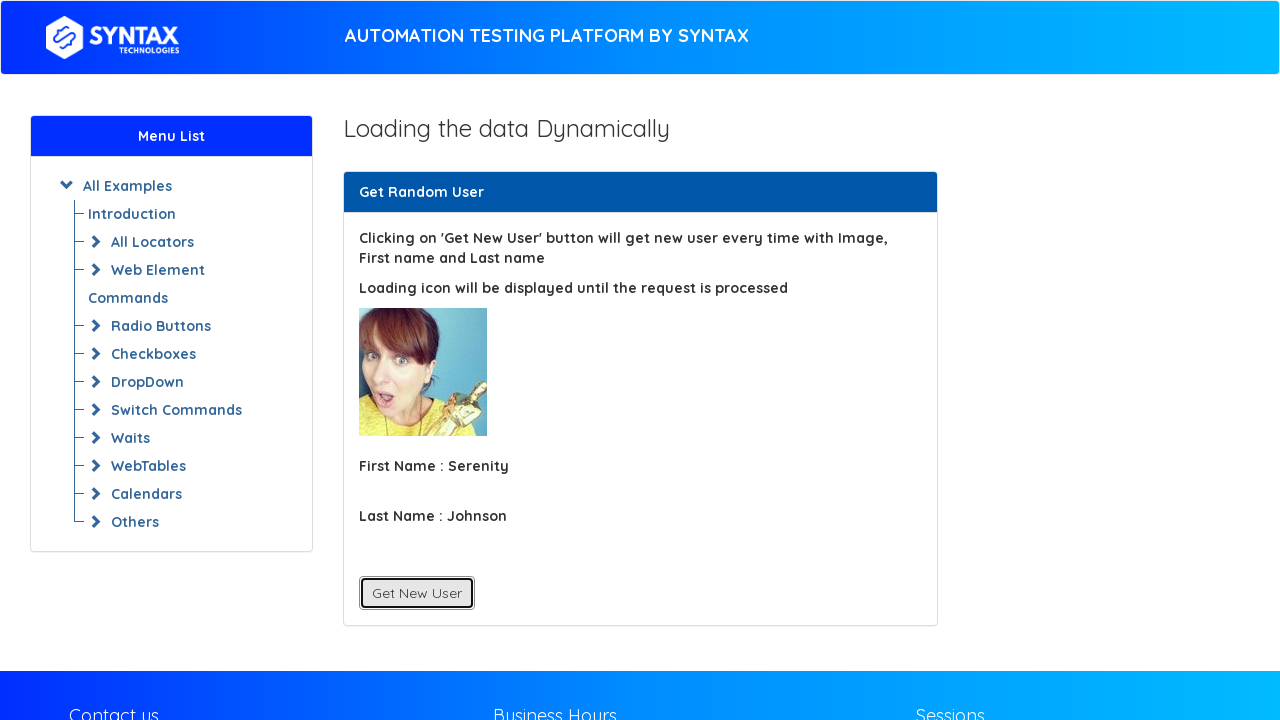

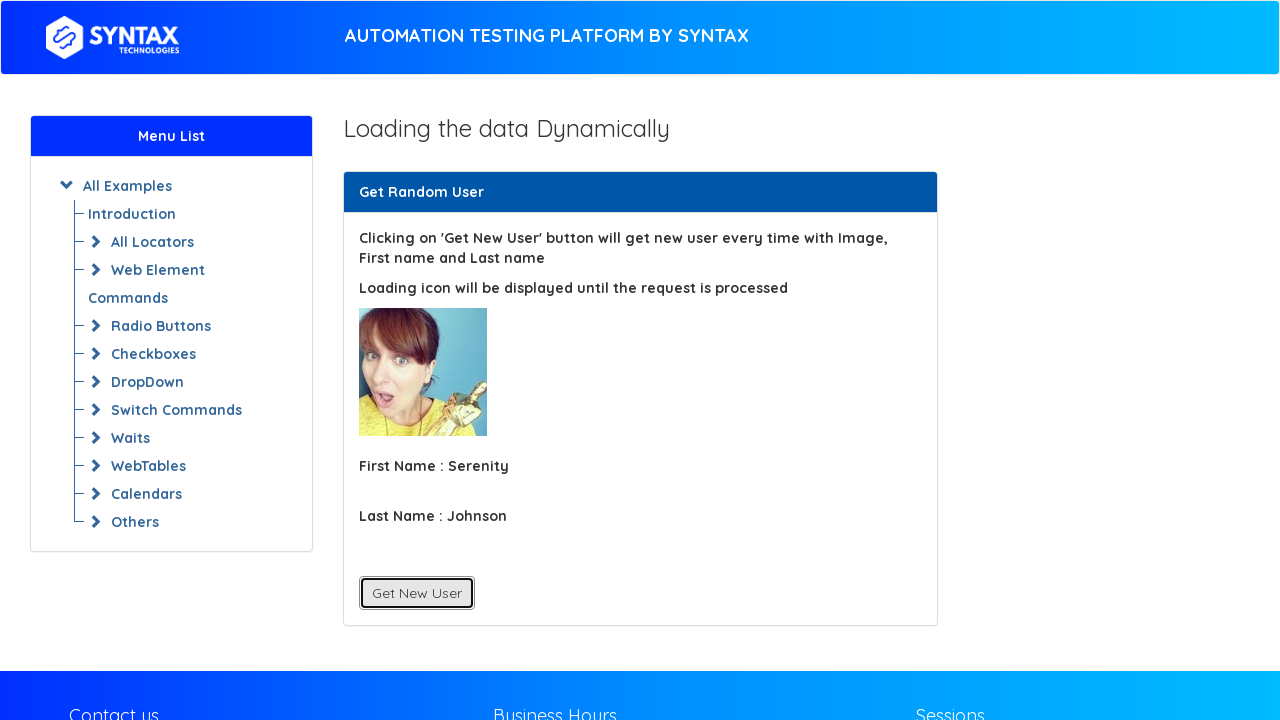